Navigates to a Guru99 API testing page, executes JavaScript to get frame count, and scrolls down the page

Starting URL: https://www.guru99.com/api-testing.html

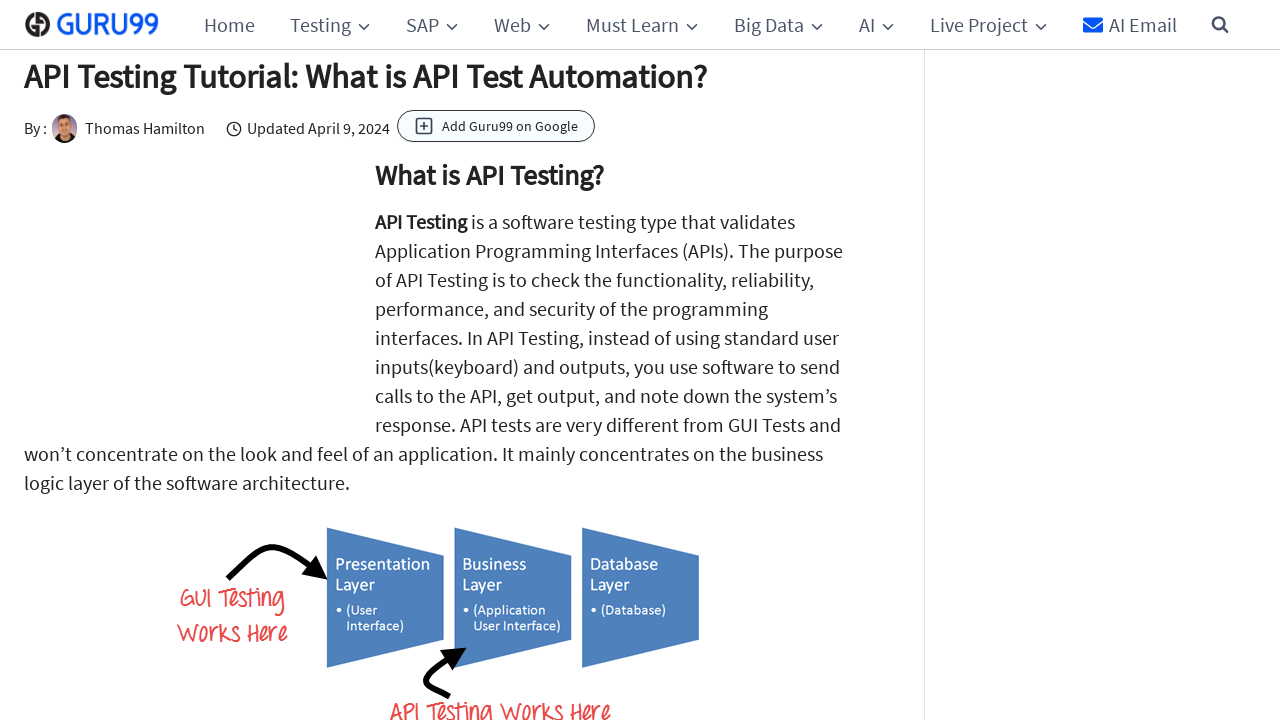

Navigated to Guru99 API testing page
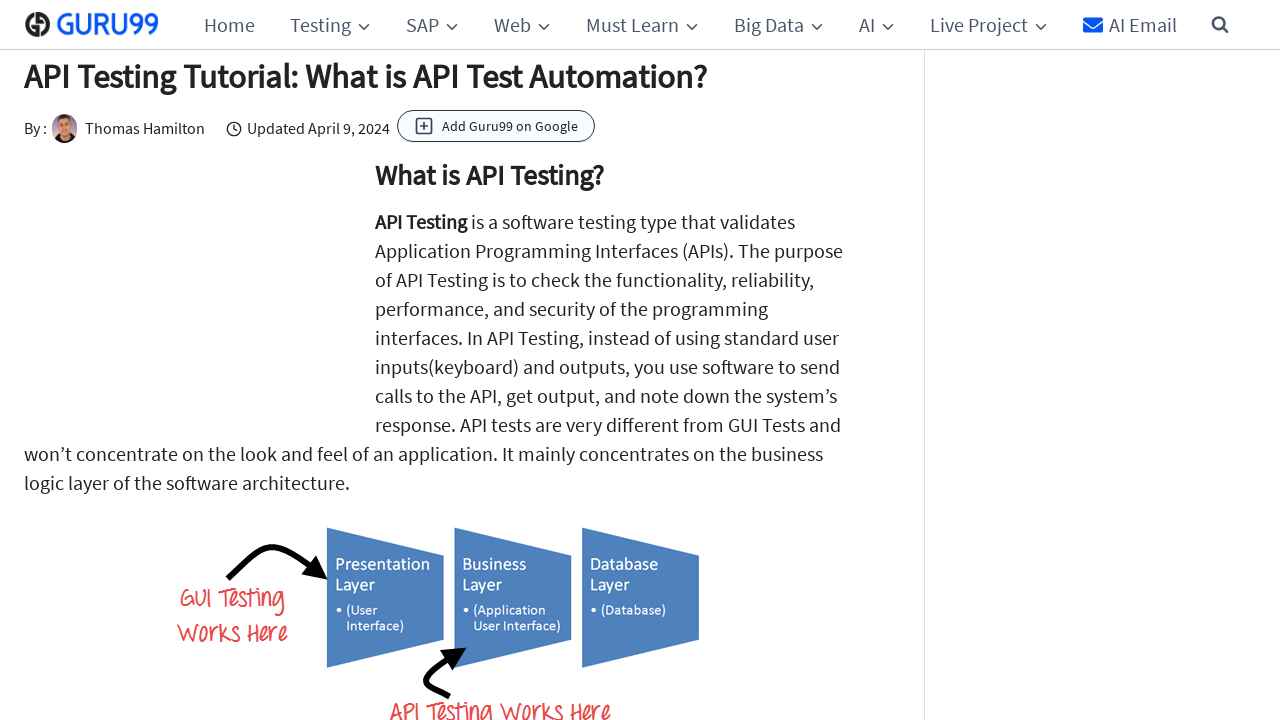

Executed JavaScript to get frame count: 0 frames found
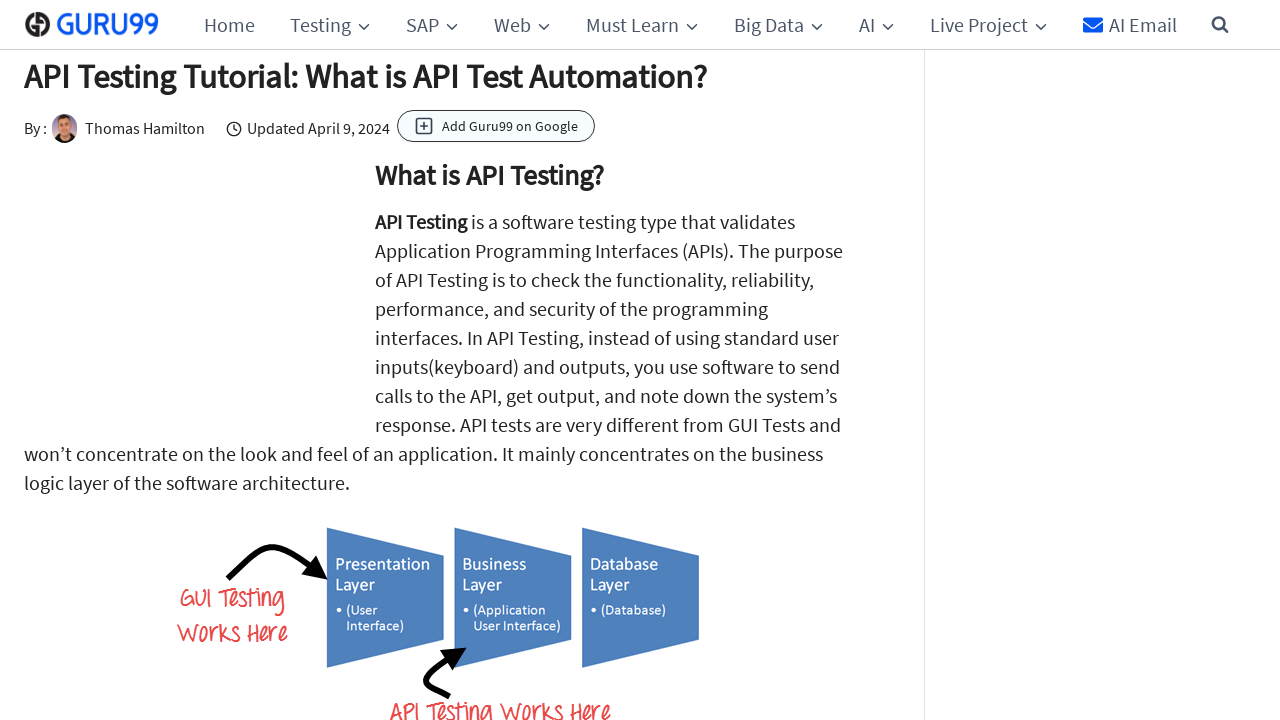

Scrolled down the page by 1000 pixels
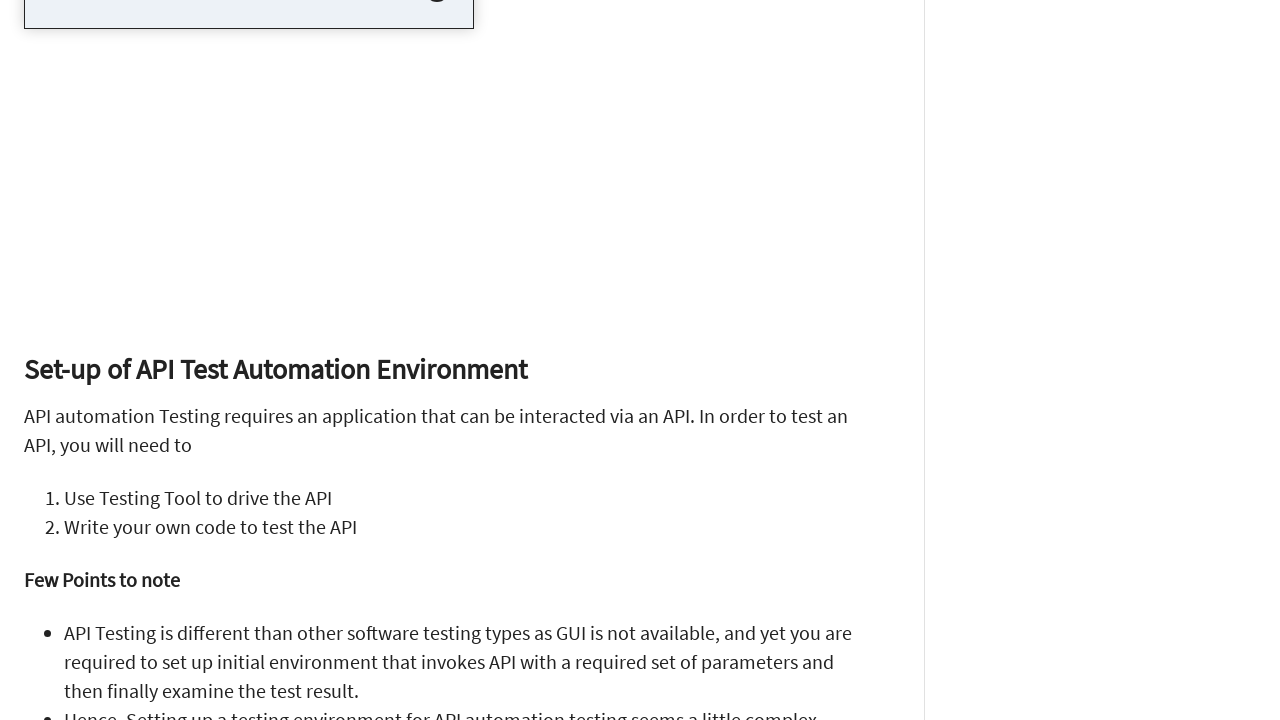

Waited for scroll animation to complete
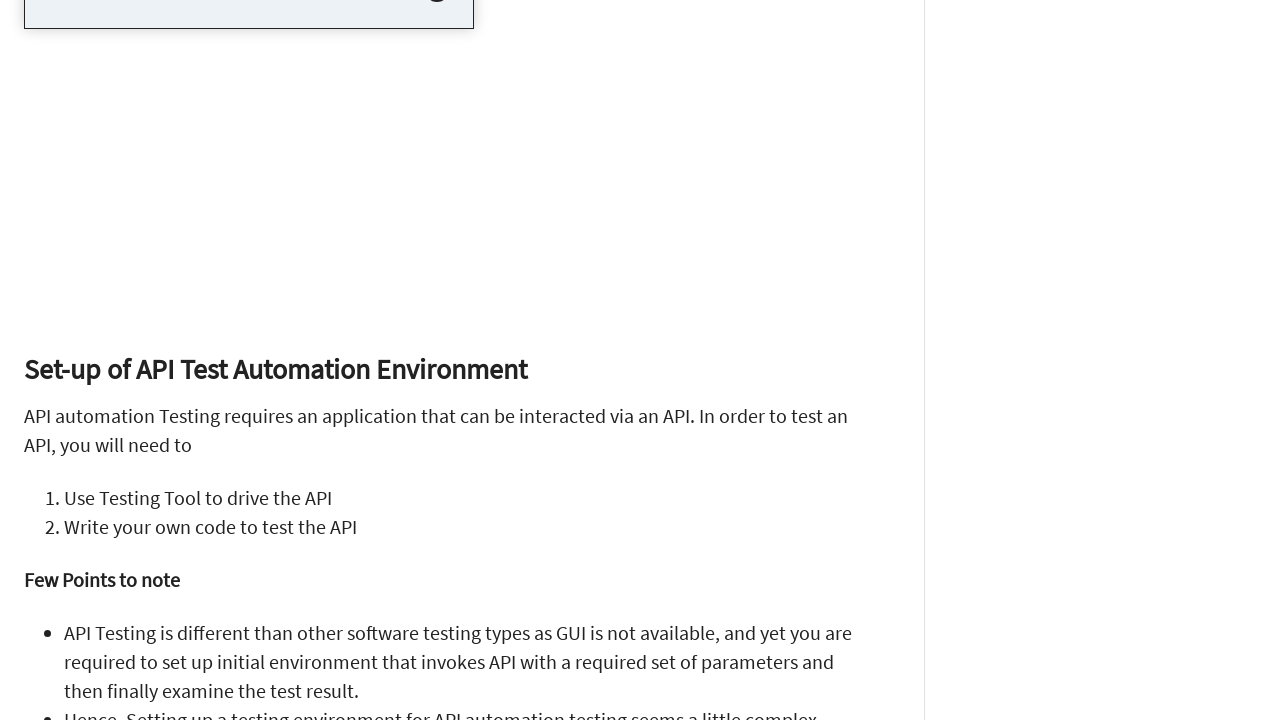

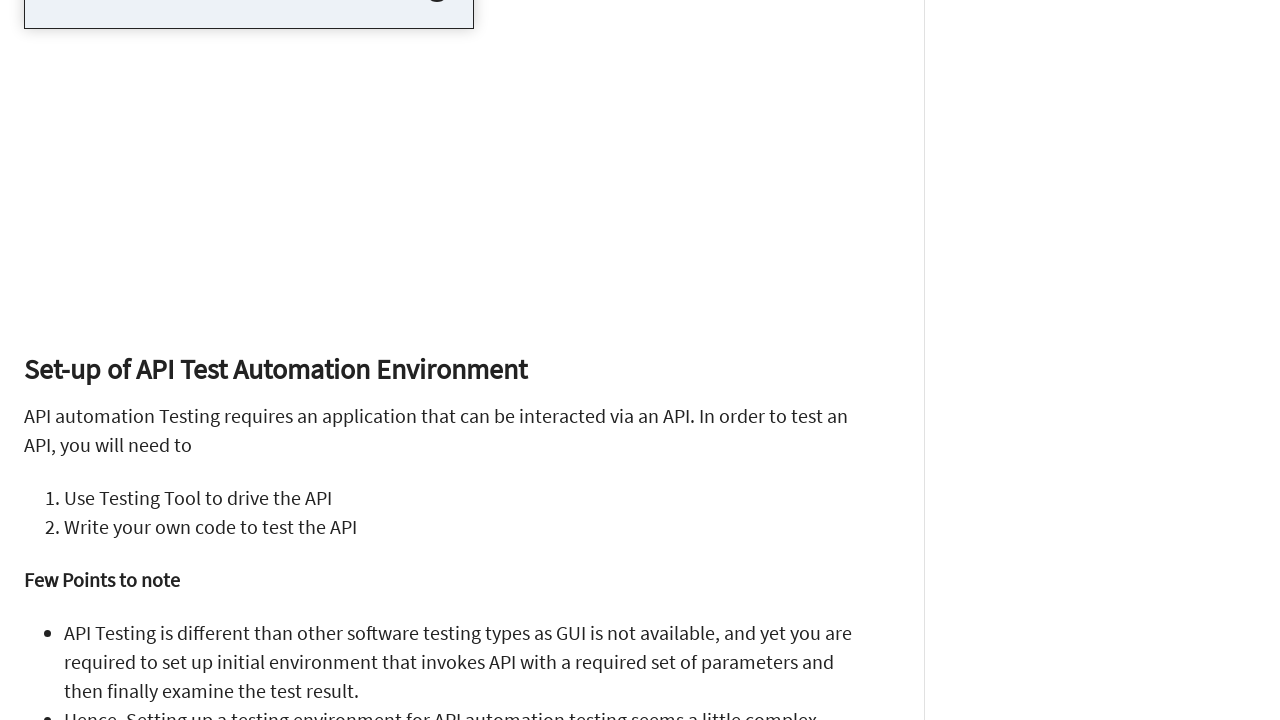